Tests add/remove elements functionality by clicking the add button to create an element, then clicking the created element to remove it

Starting URL: https://the-internet.herokuapp.com/

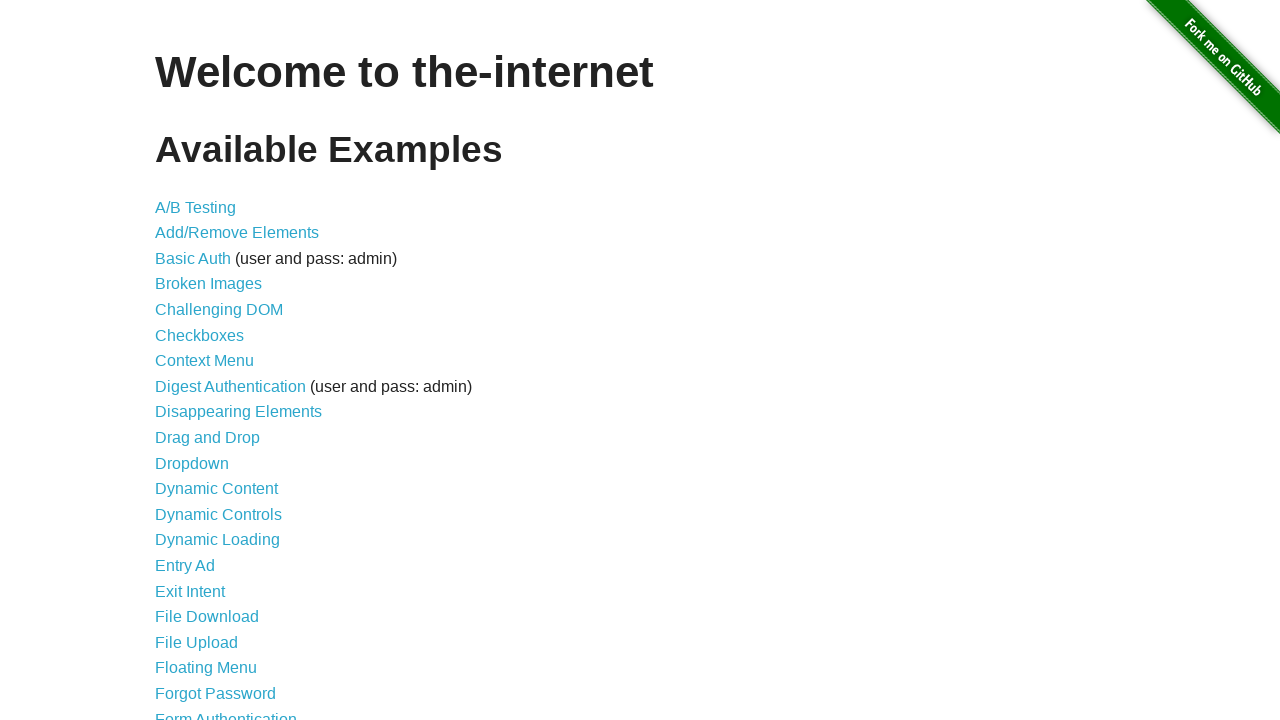

Clicked link to navigate to add/remove elements page at (237, 233) on a[href='/add_remove_elements/']
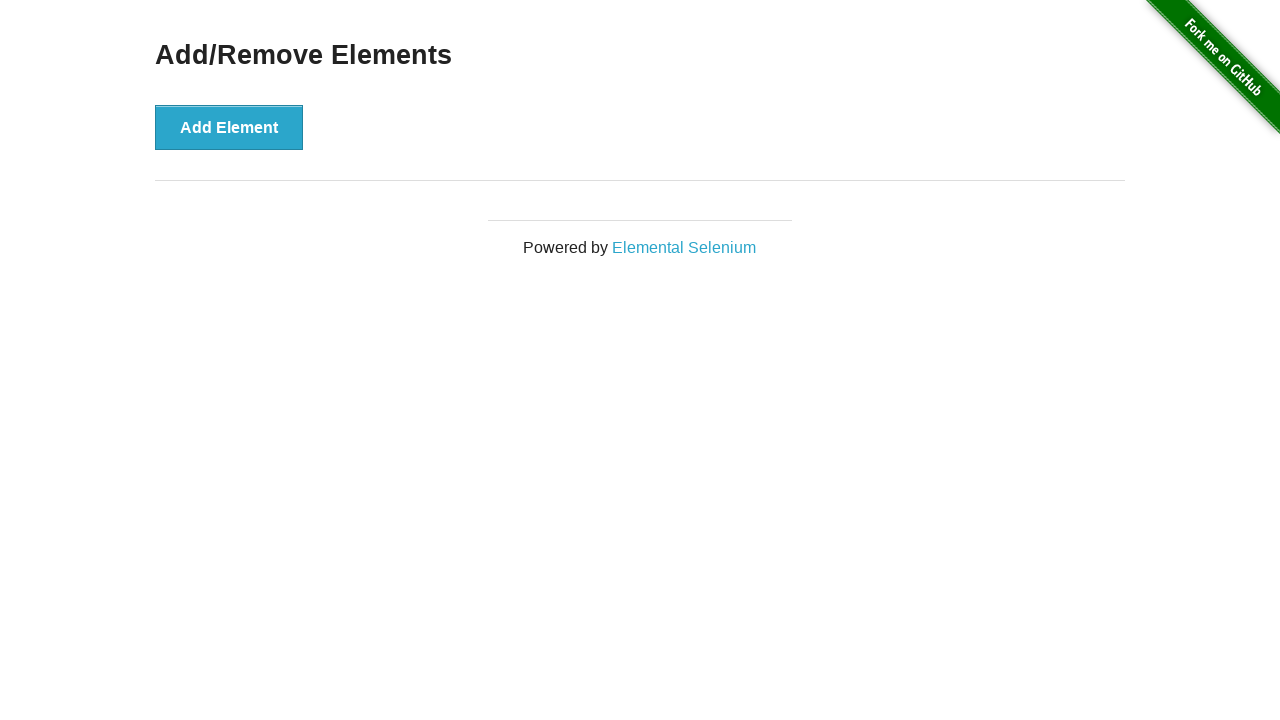

Clicked add element button to create a new element at (229, 127) on button[onclick='addElement()']
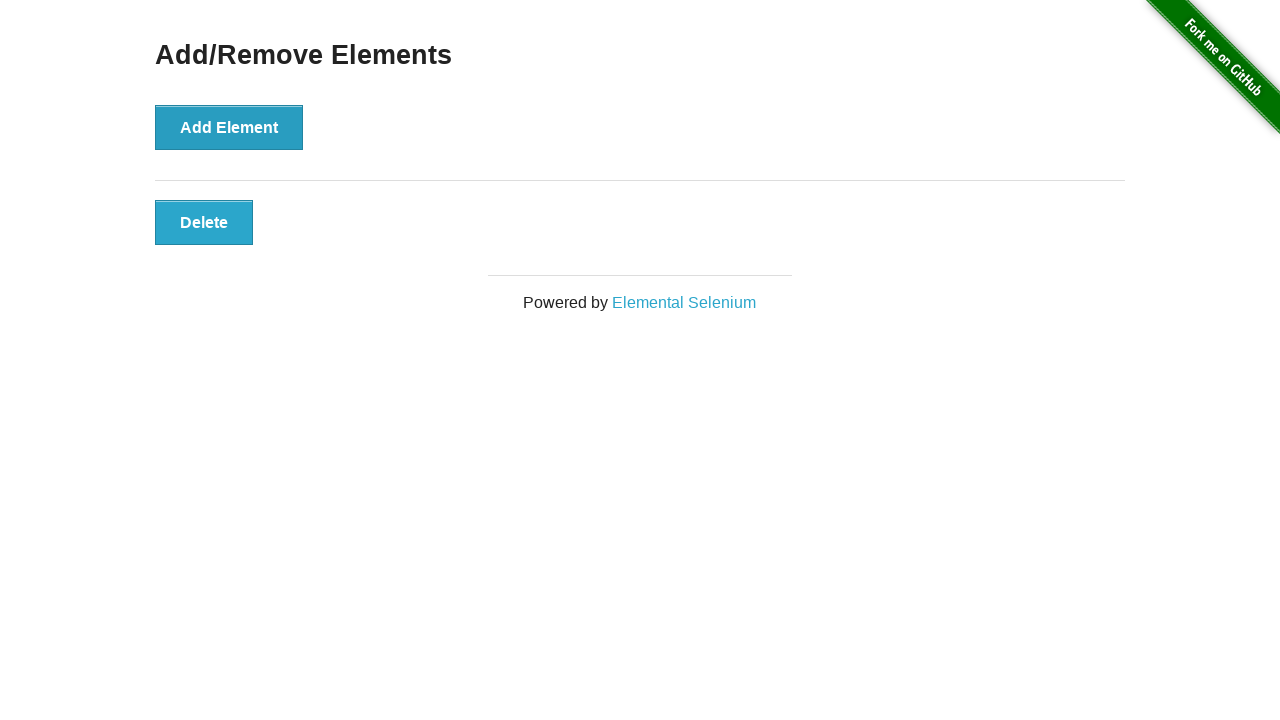

Clicked the newly added element to remove it at (204, 222) on .added-manually
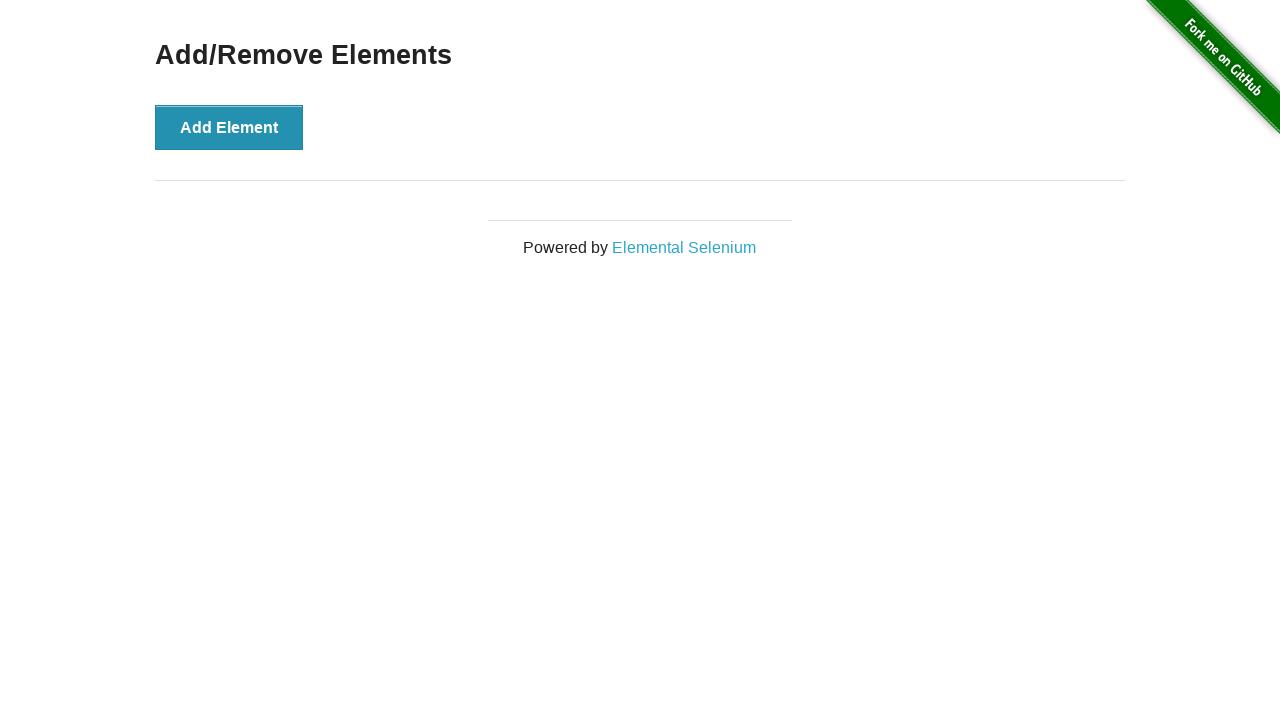

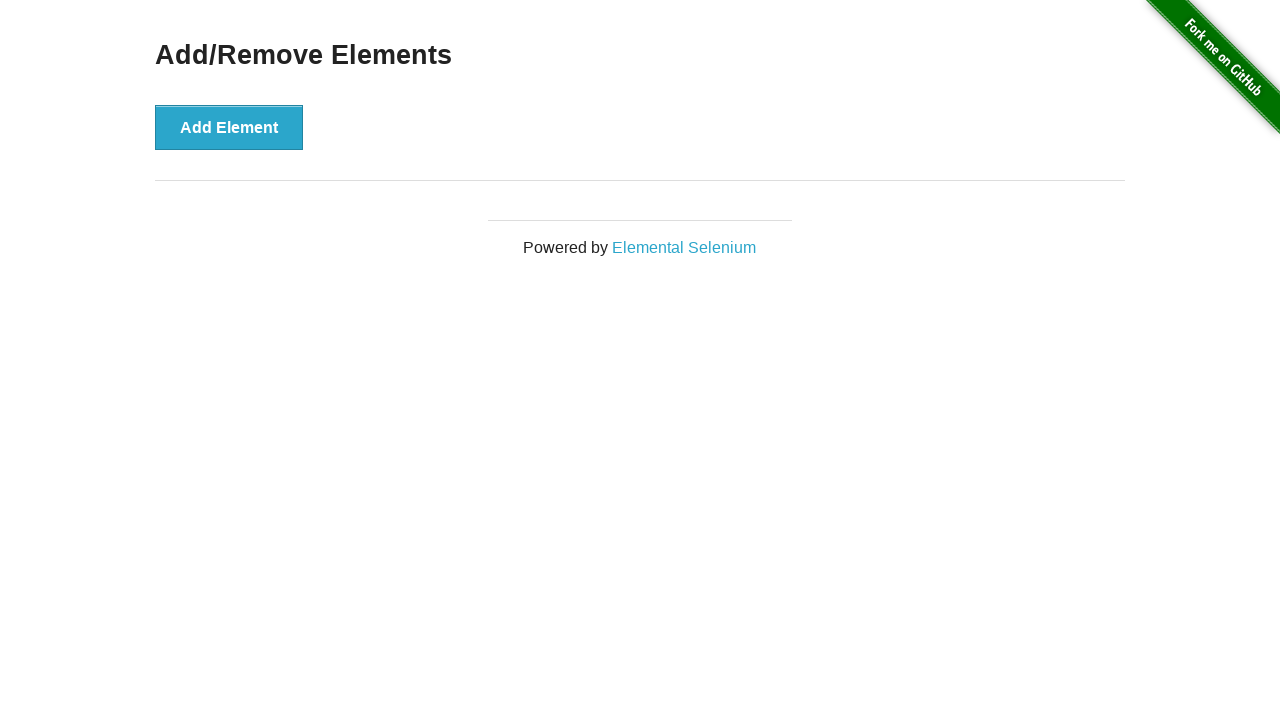